Tests bank manager functionality to add a new customer by filling in customer details and submitting the form

Starting URL: https://www.globalsqa.com/angularJs-protractor/BankingProject/#/login

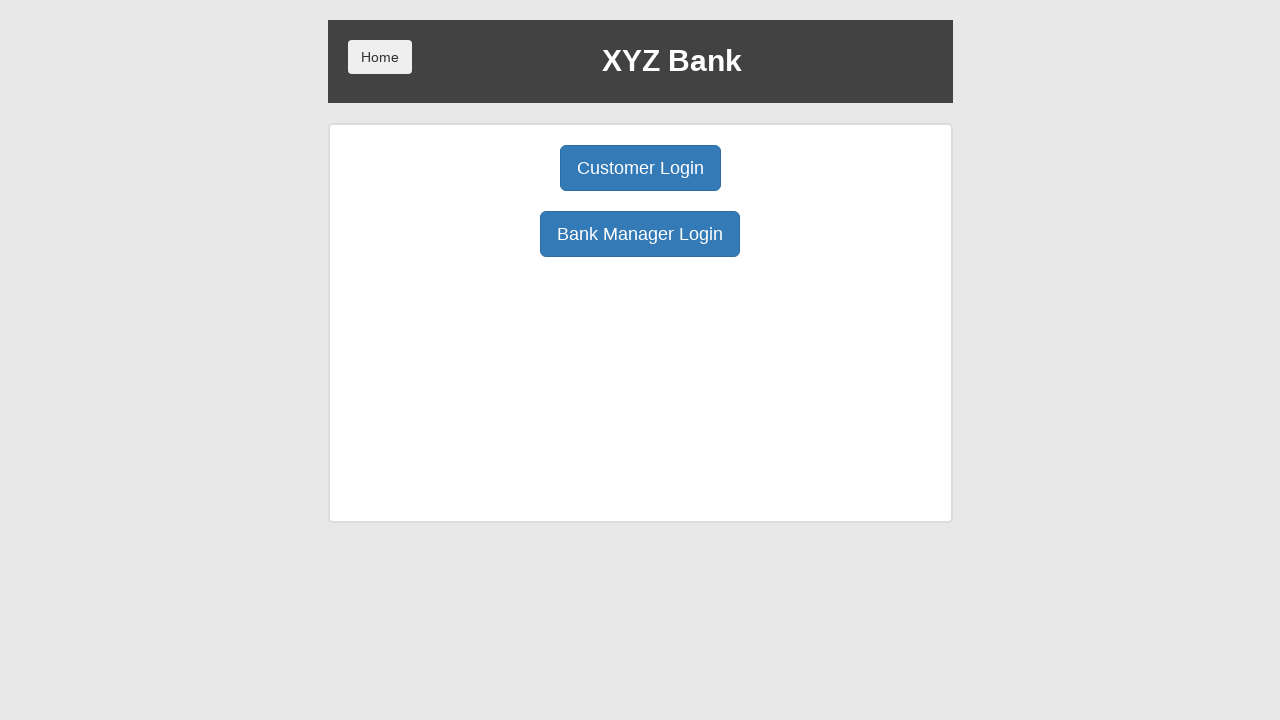

Clicked Bank Manager Login button at (640, 234) on button[ng-click='manager()']
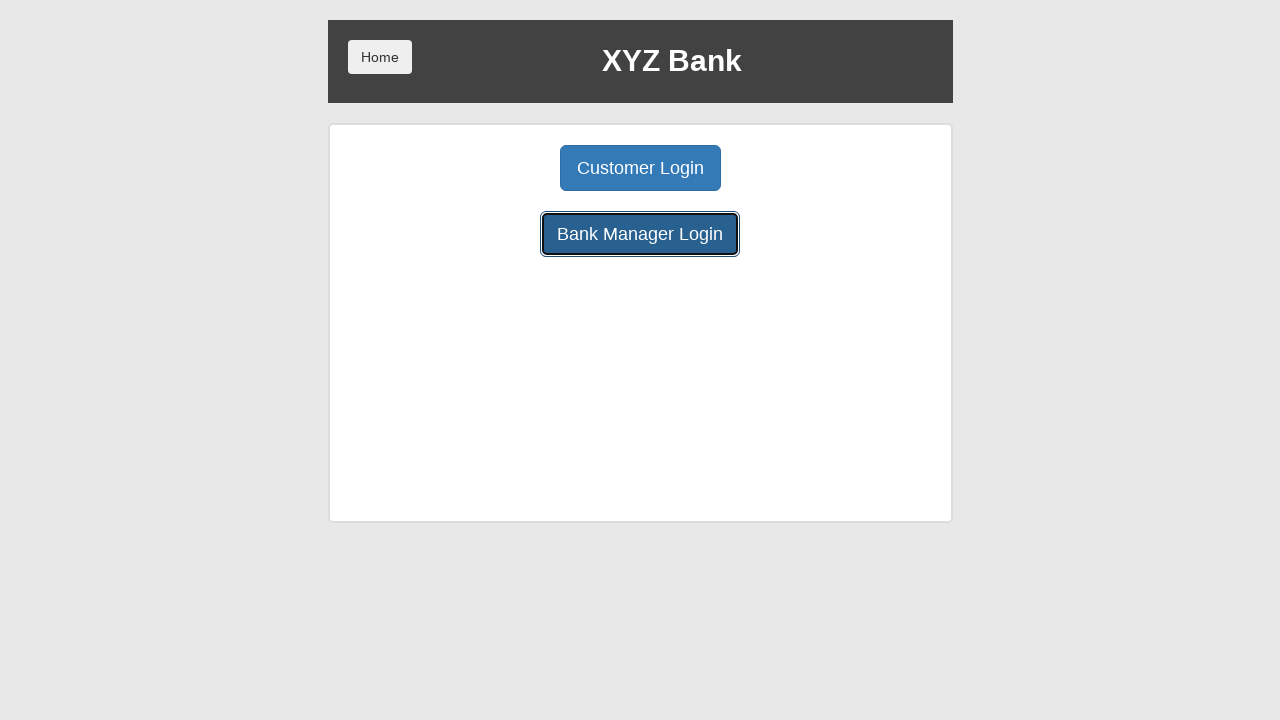

Clicked Add Customer button at (502, 168) on button[ng-click='addCust()']
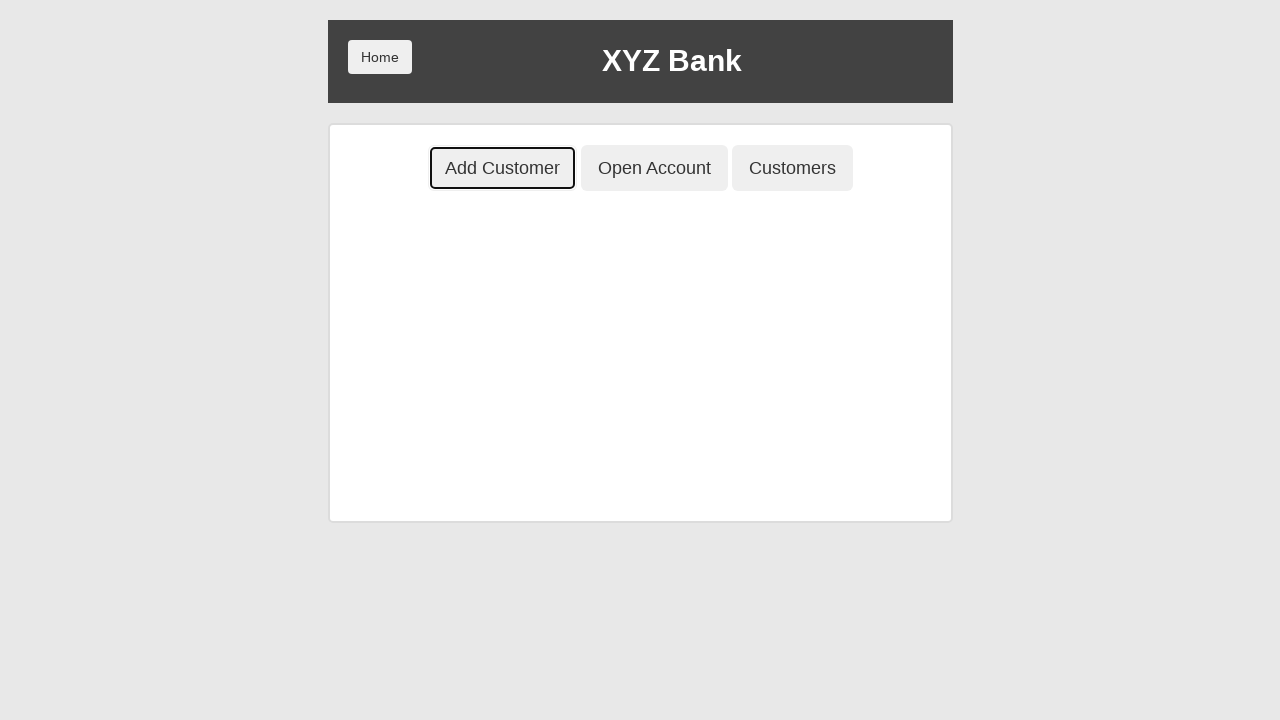

Filled in First Name field with 'John' on input[placeholder='First Name']
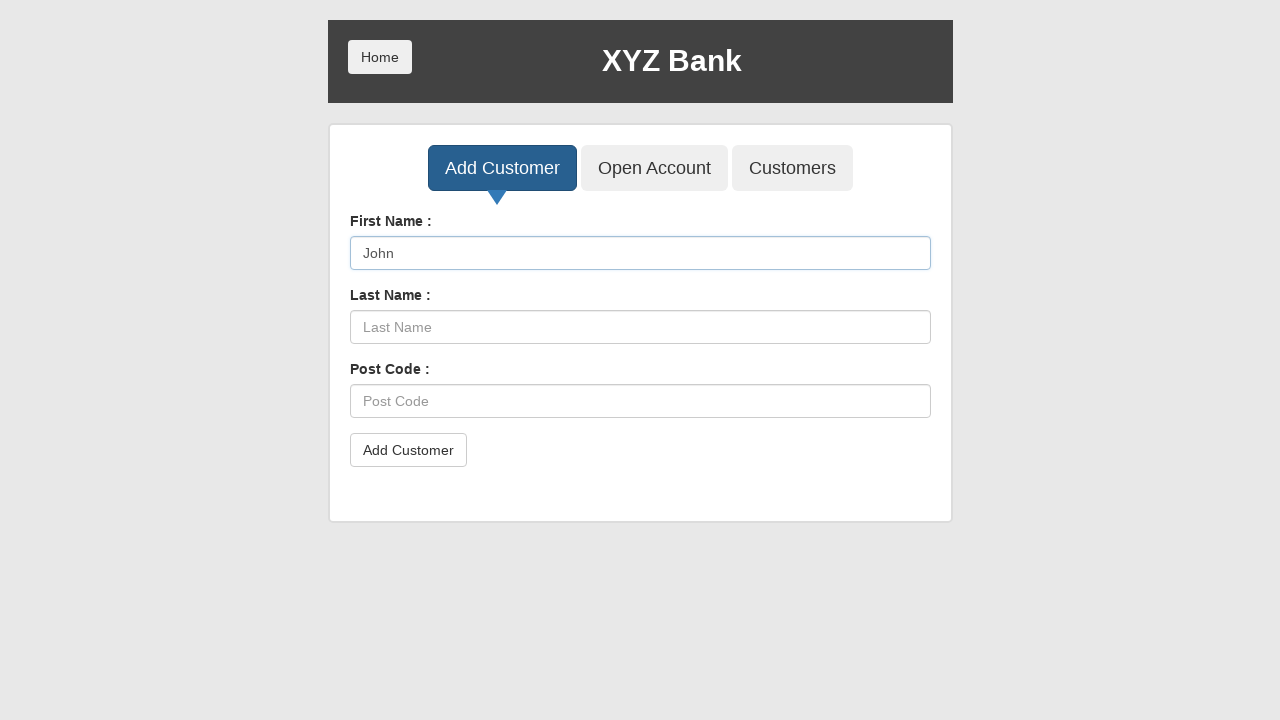

Filled in Last Name field with 'Smith' on input[placeholder='Last Name']
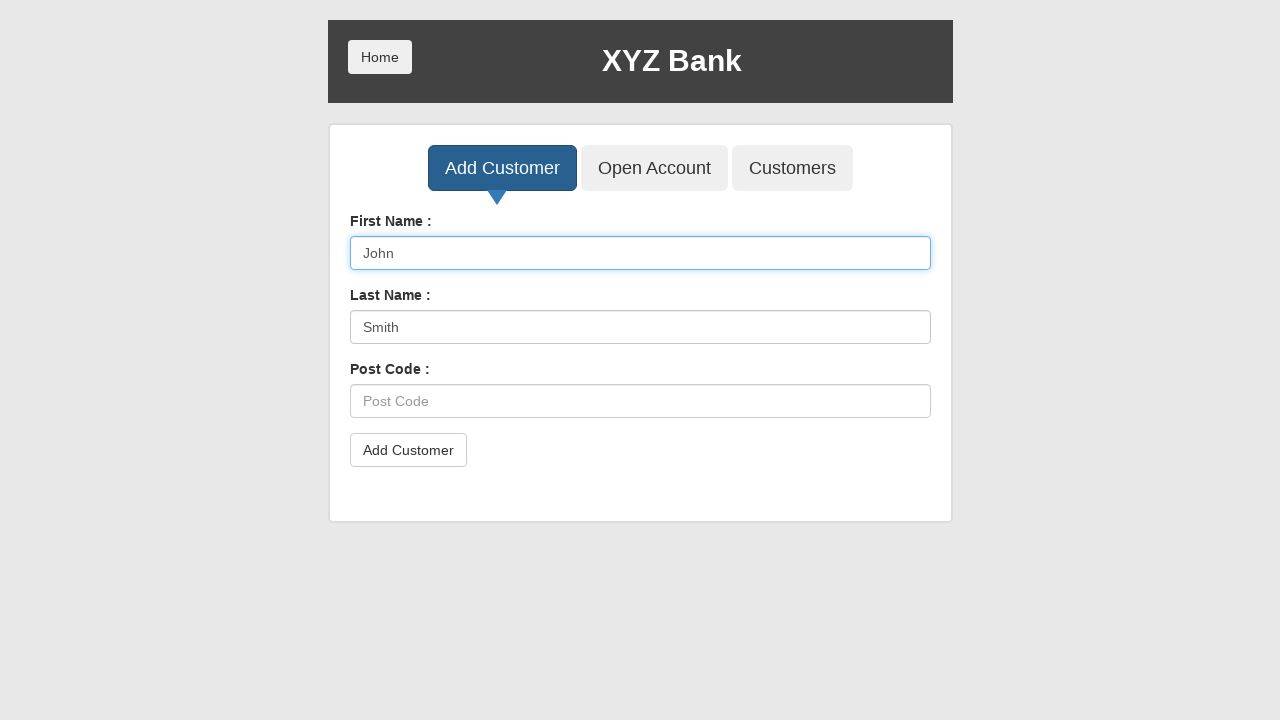

Filled in Post Code field with '12345' on input[placeholder='Post Code']
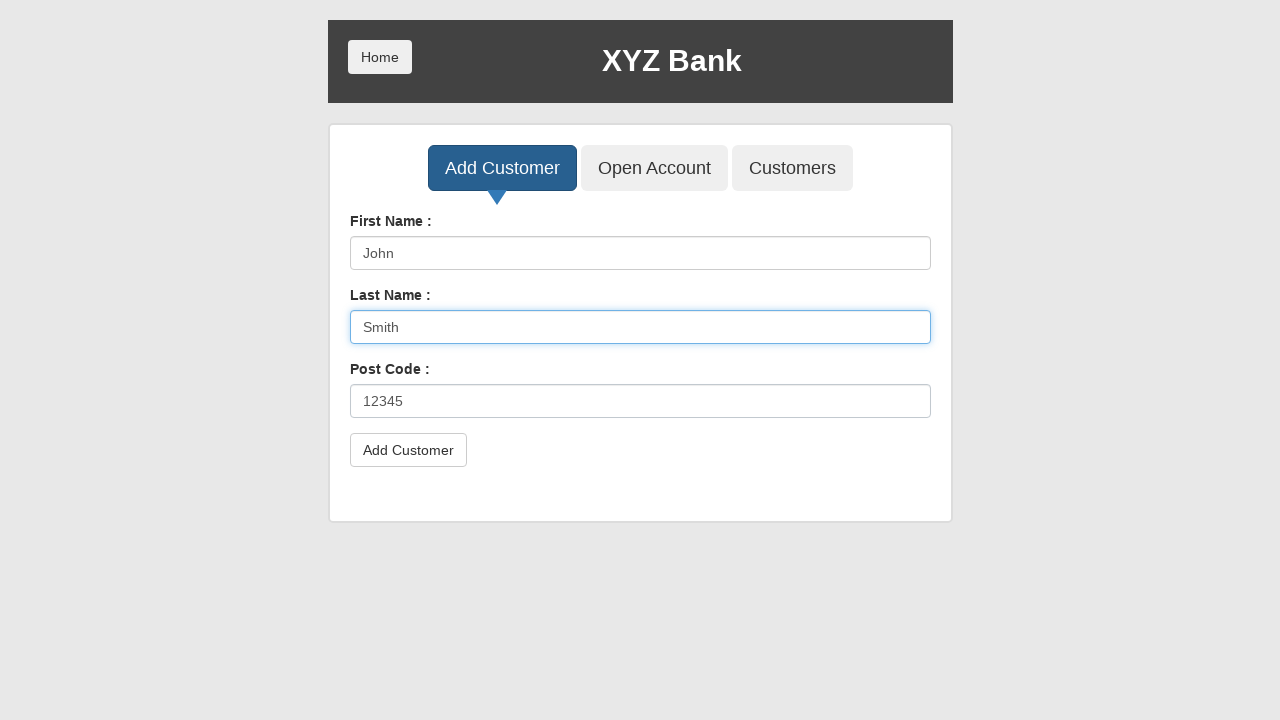

Clicked submit button to add customer at (408, 450) on button[type='submit']
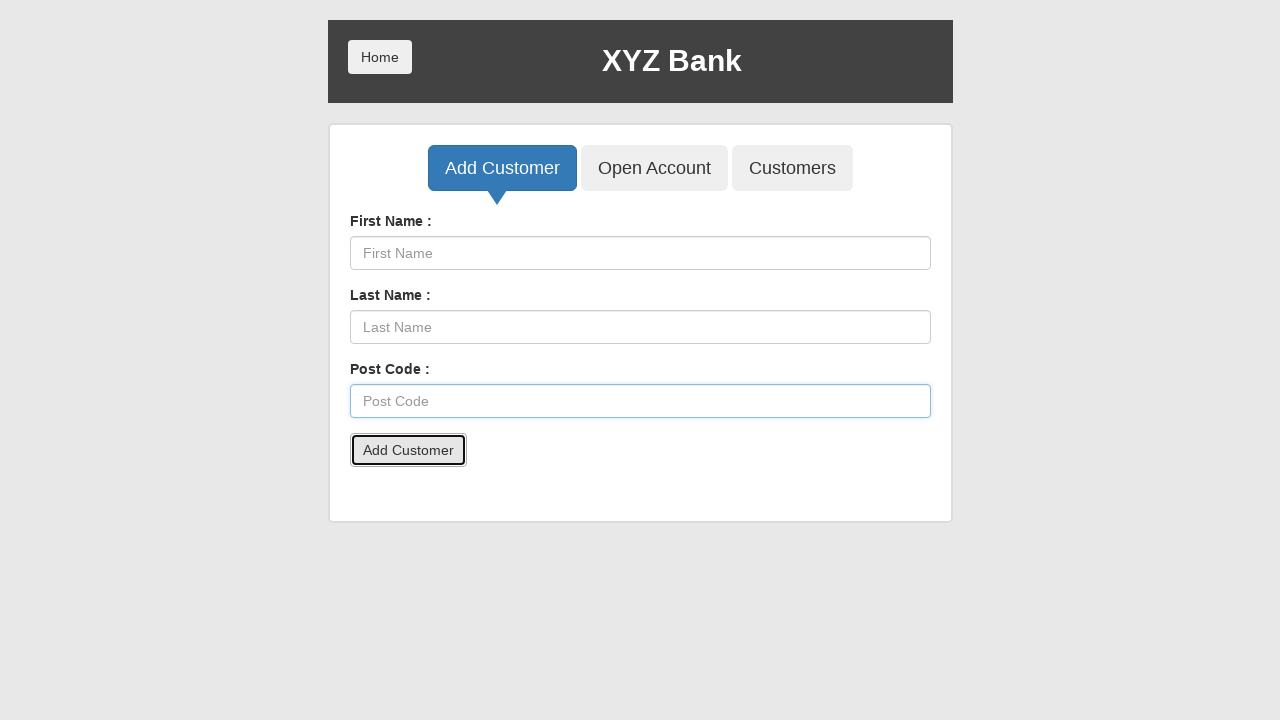

Accepted confirmation alert
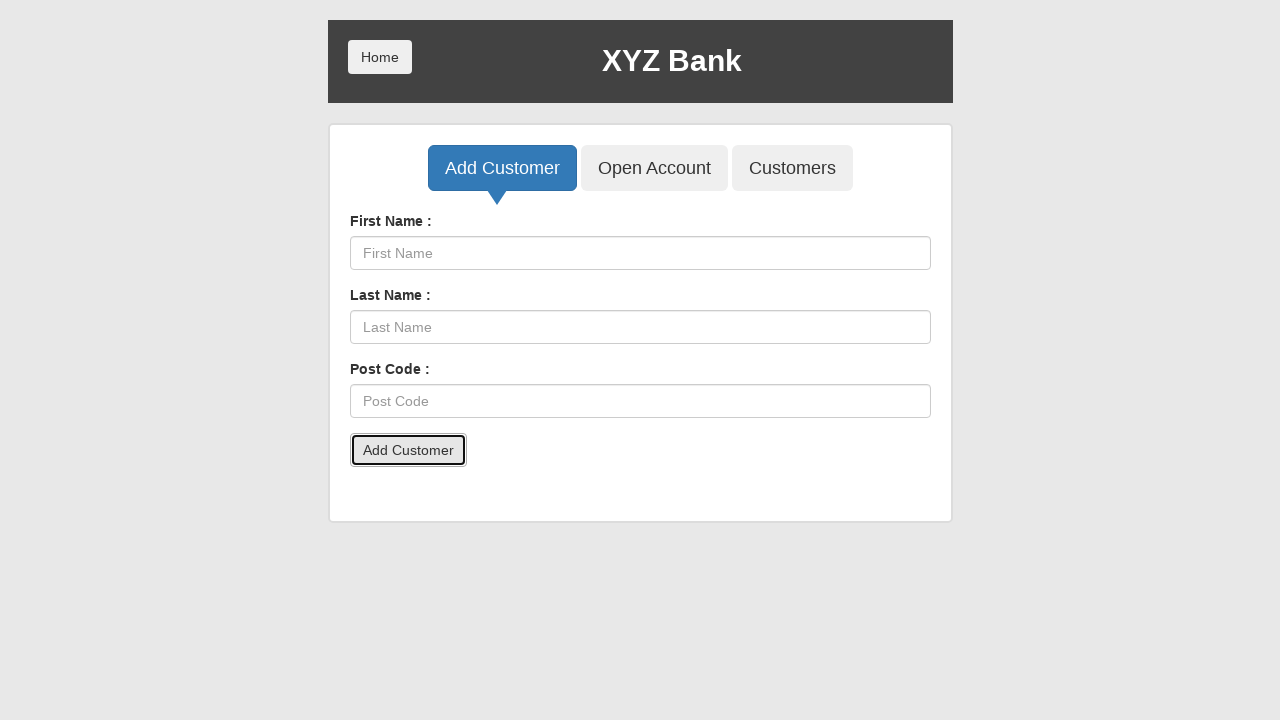

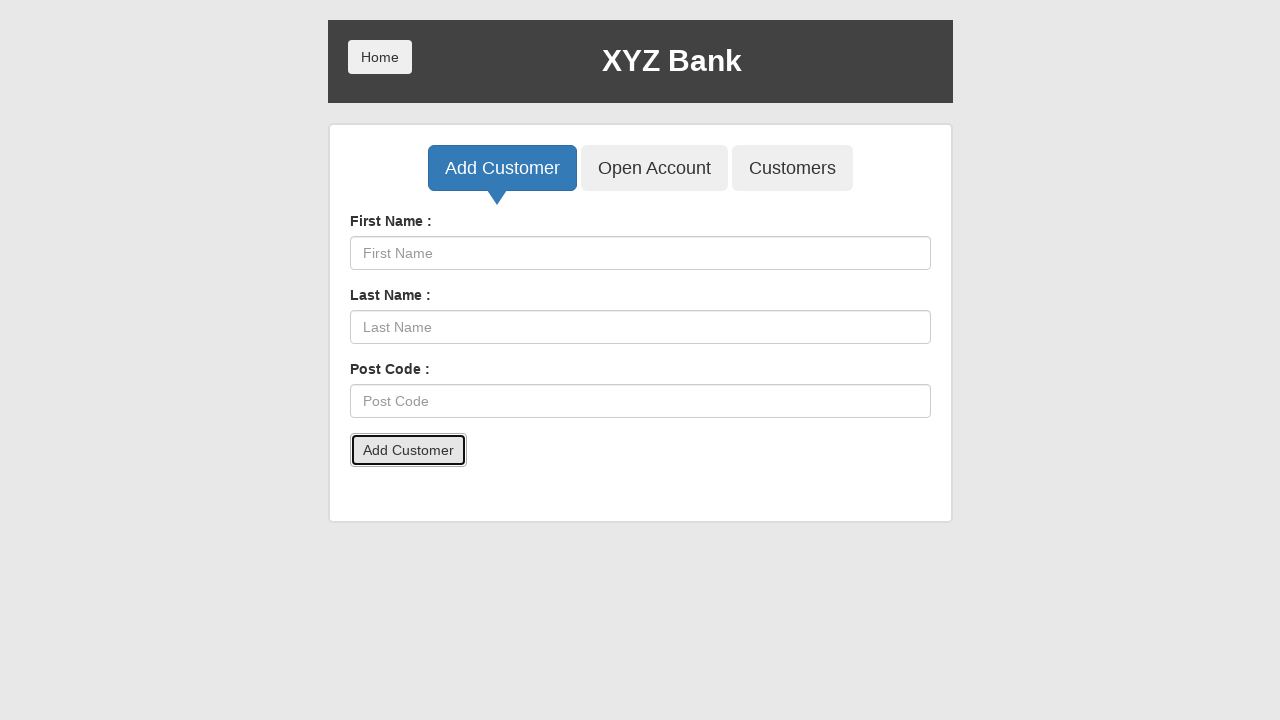